Tests drag and drop functionality on jQuery UI demo page by dragging an element and dropping it onto a target area within an iframe

Starting URL: https://jqueryui.com/droppable/

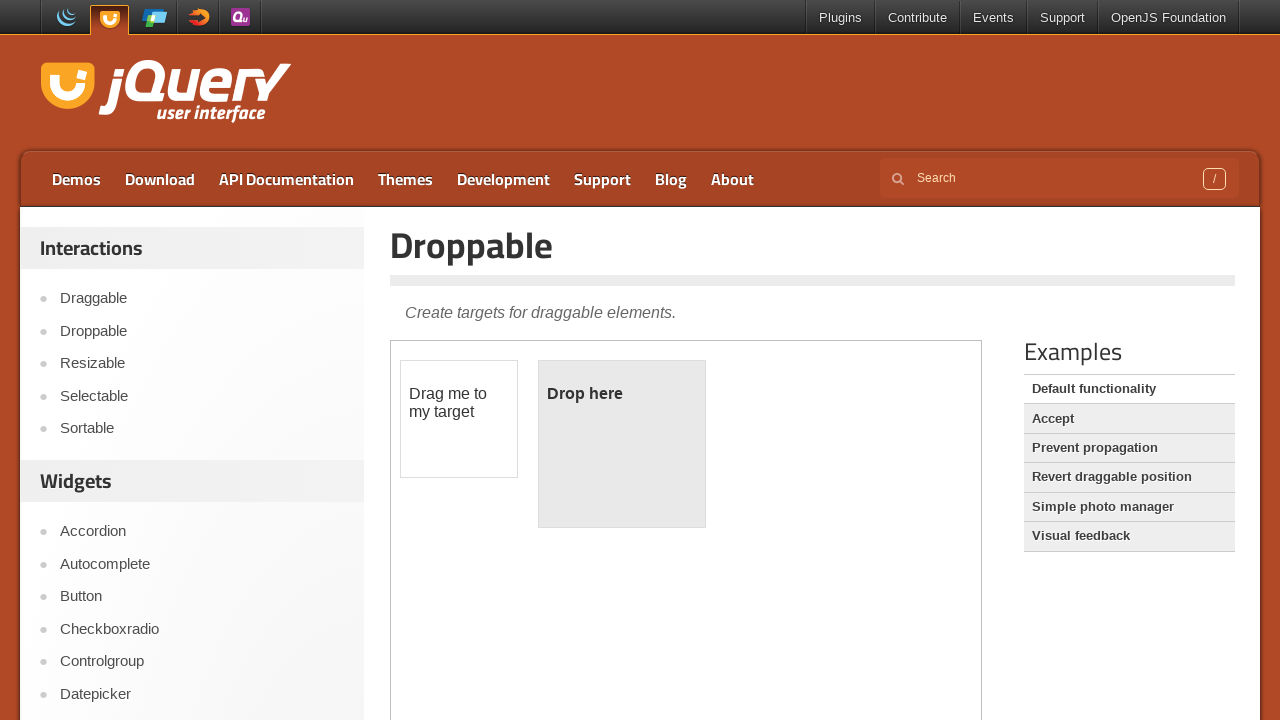

Retrieved all iframes from page - found 1 iframe(s)
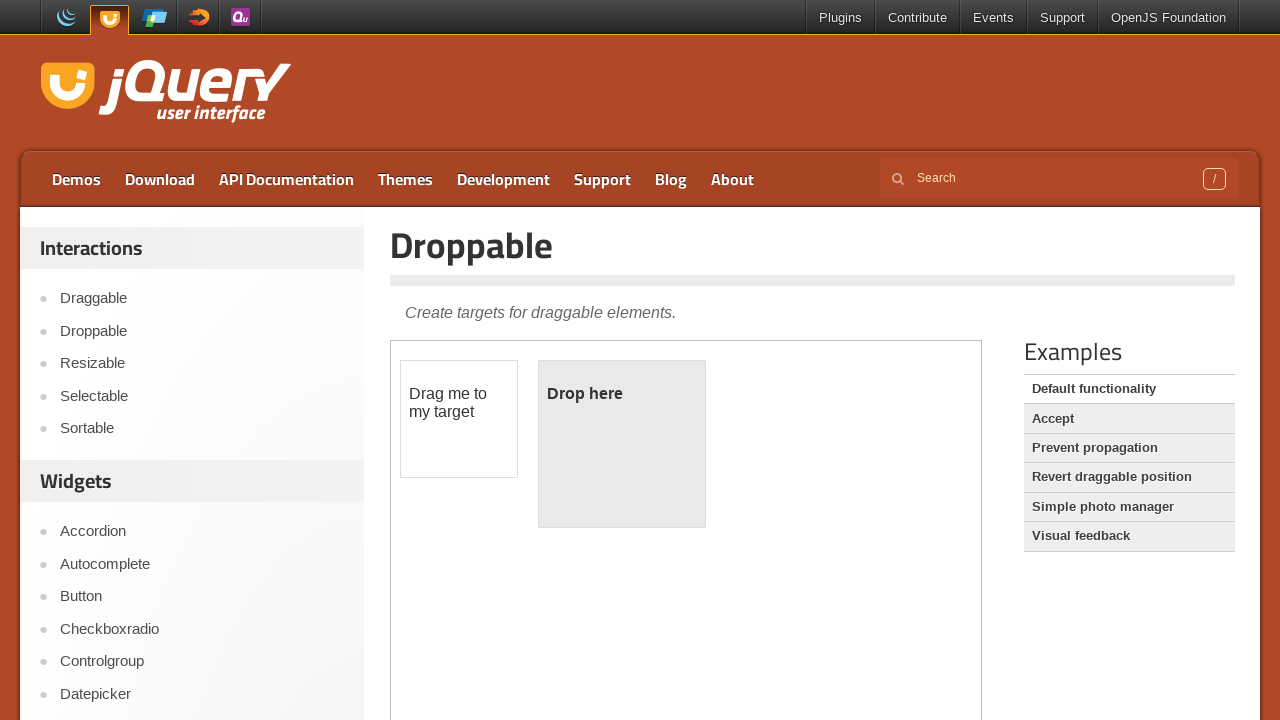

Located and selected the first iframe containing the jQuery UI droppable demo
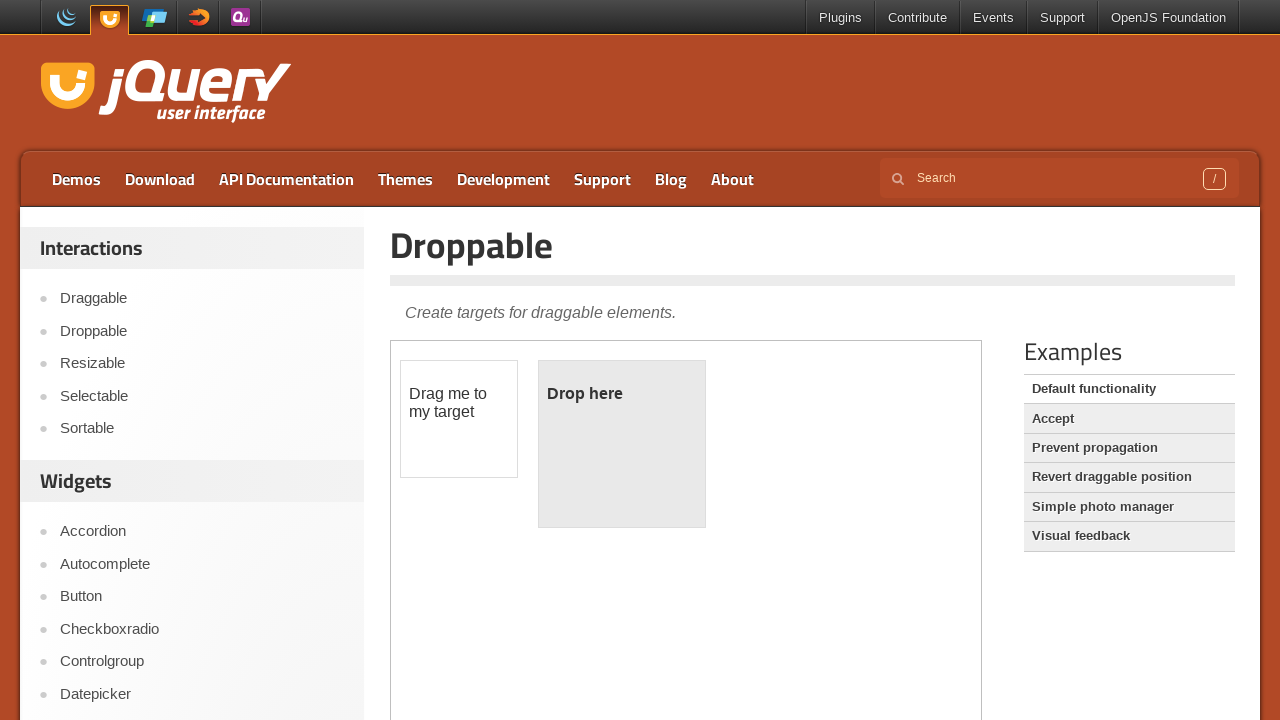

Located the draggable element (#draggable) within the iframe
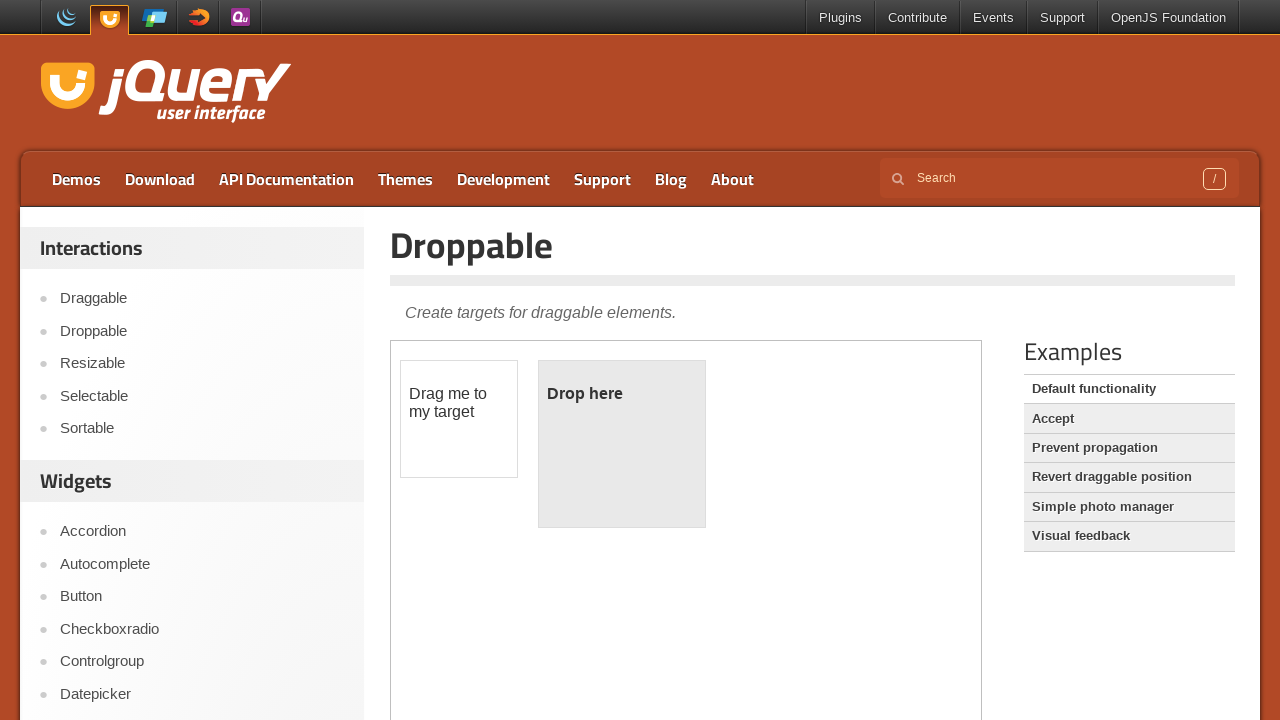

Located the droppable target element (#droppable) within the iframe
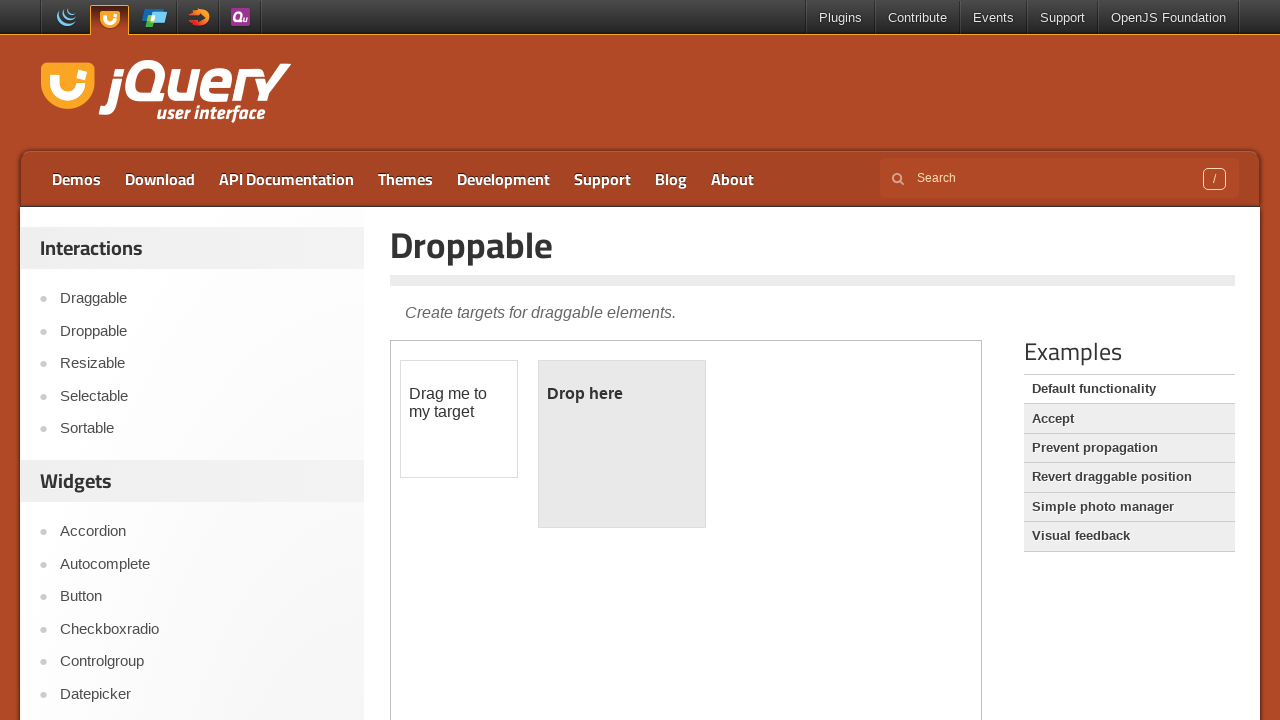

Successfully dragged the draggable element and dropped it onto the droppable target at (622, 444)
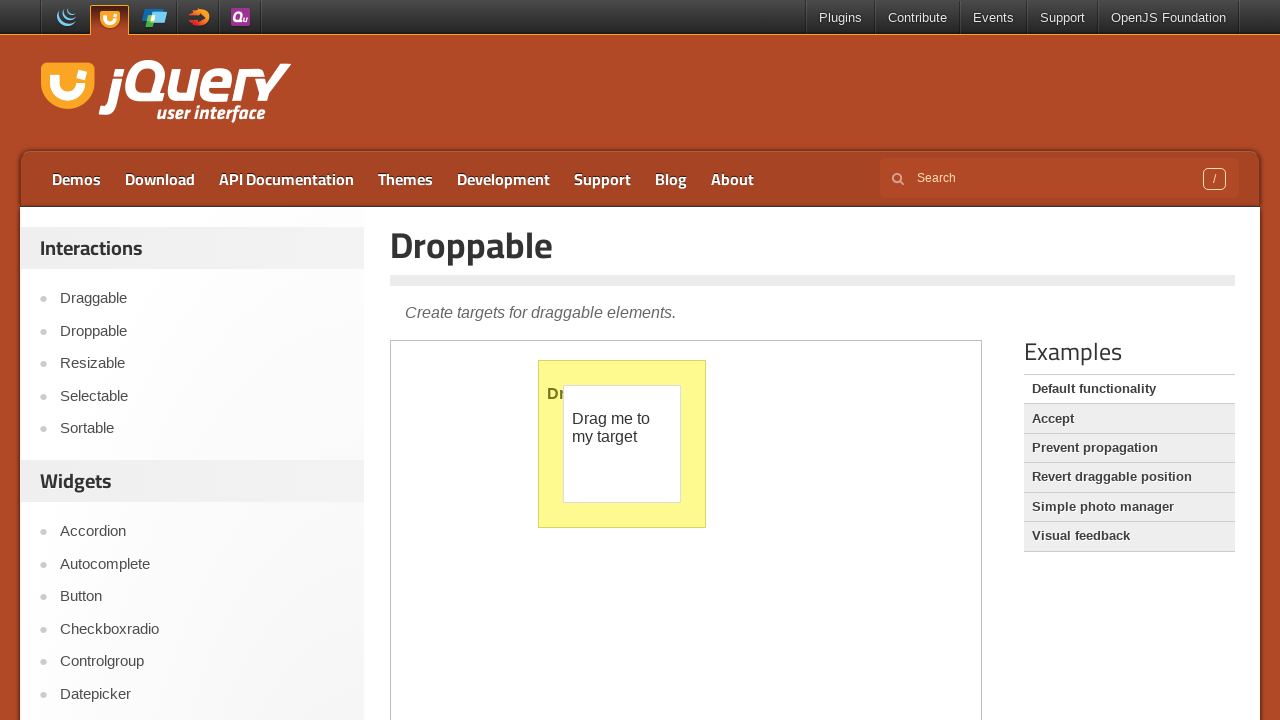

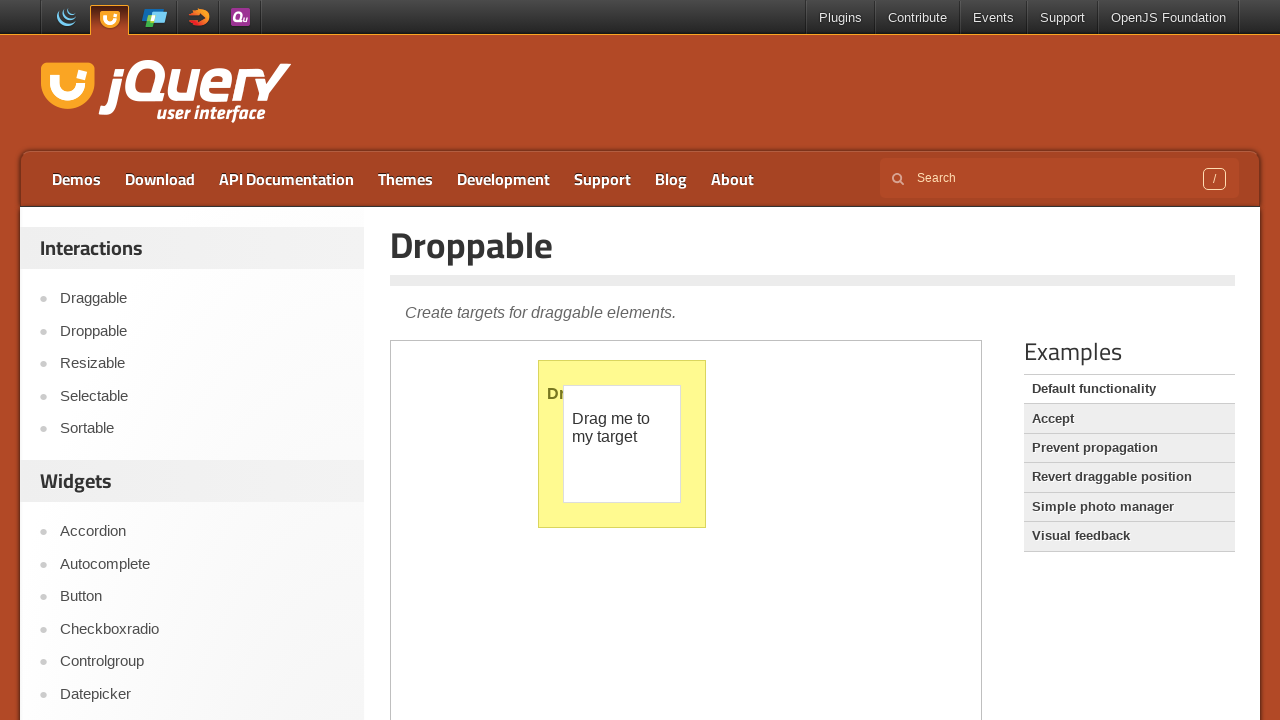